Navigates to Hiyoko Jisho website and verifies the page title is "Hiyoko Jisho"

Starting URL: https://www.hiyokojisho.com/

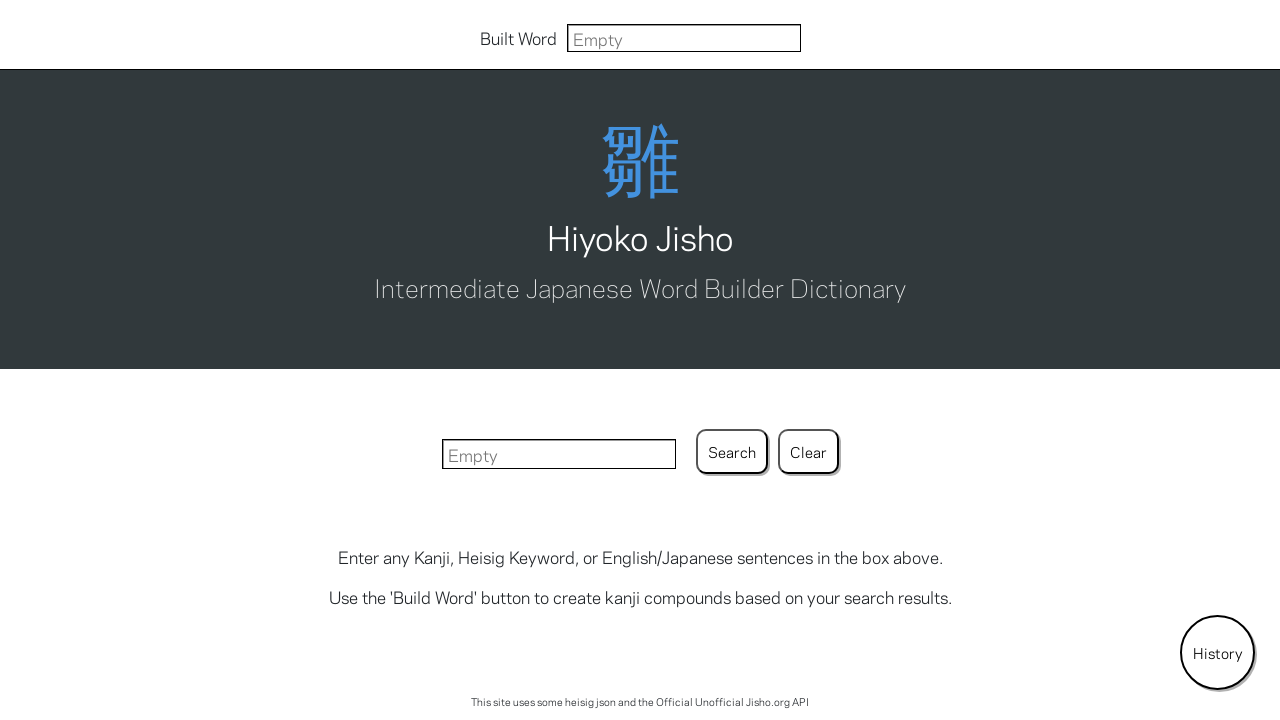

Waited for page to load (domcontentloaded state)
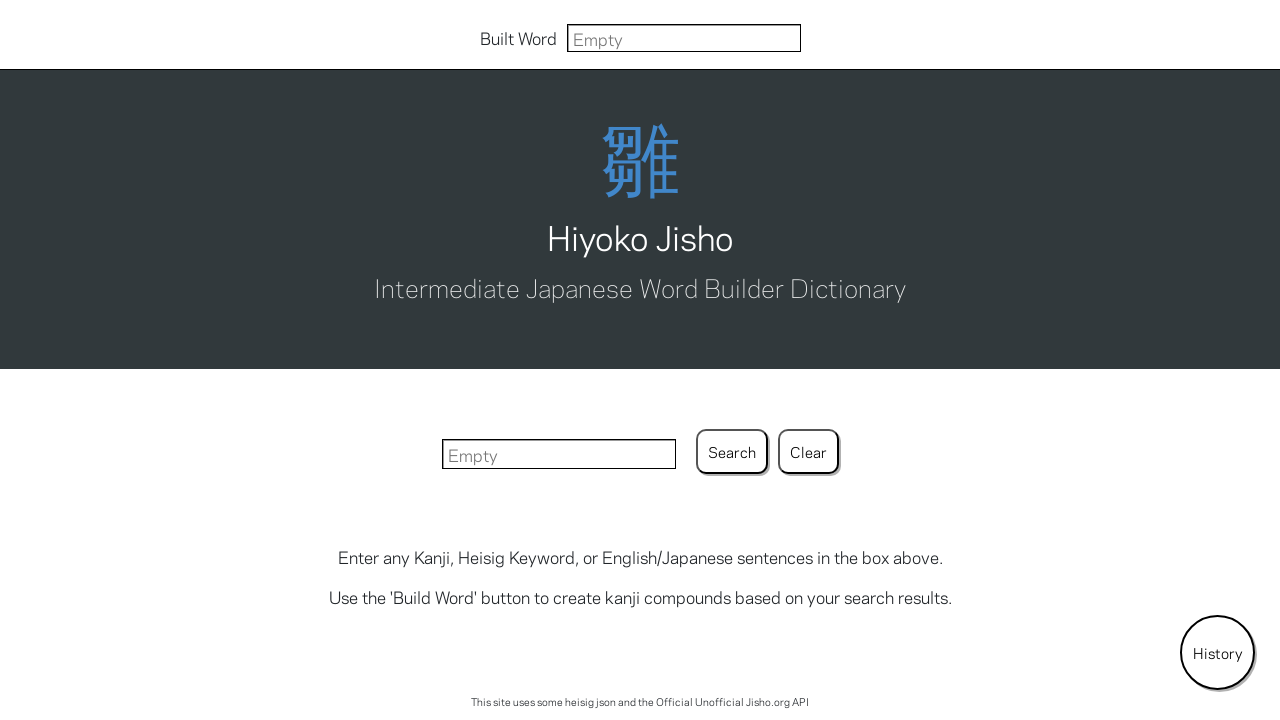

Verified page title is 'Hiyoko Jisho'
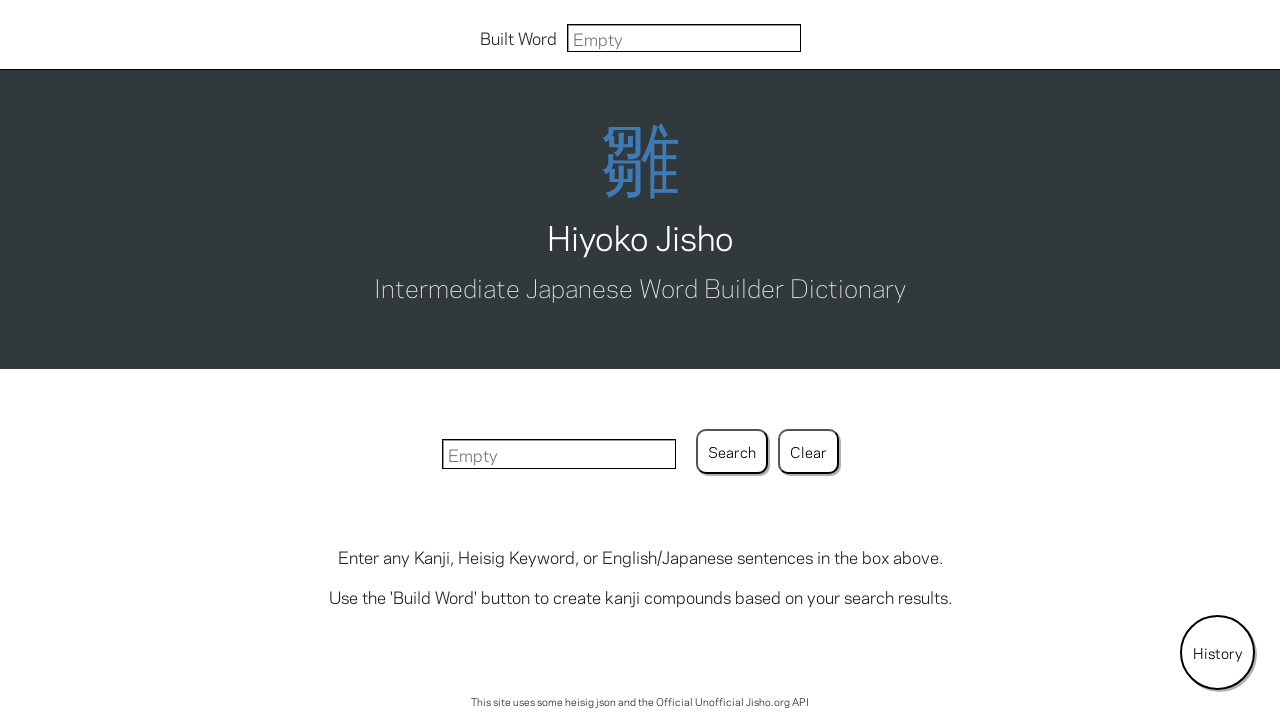

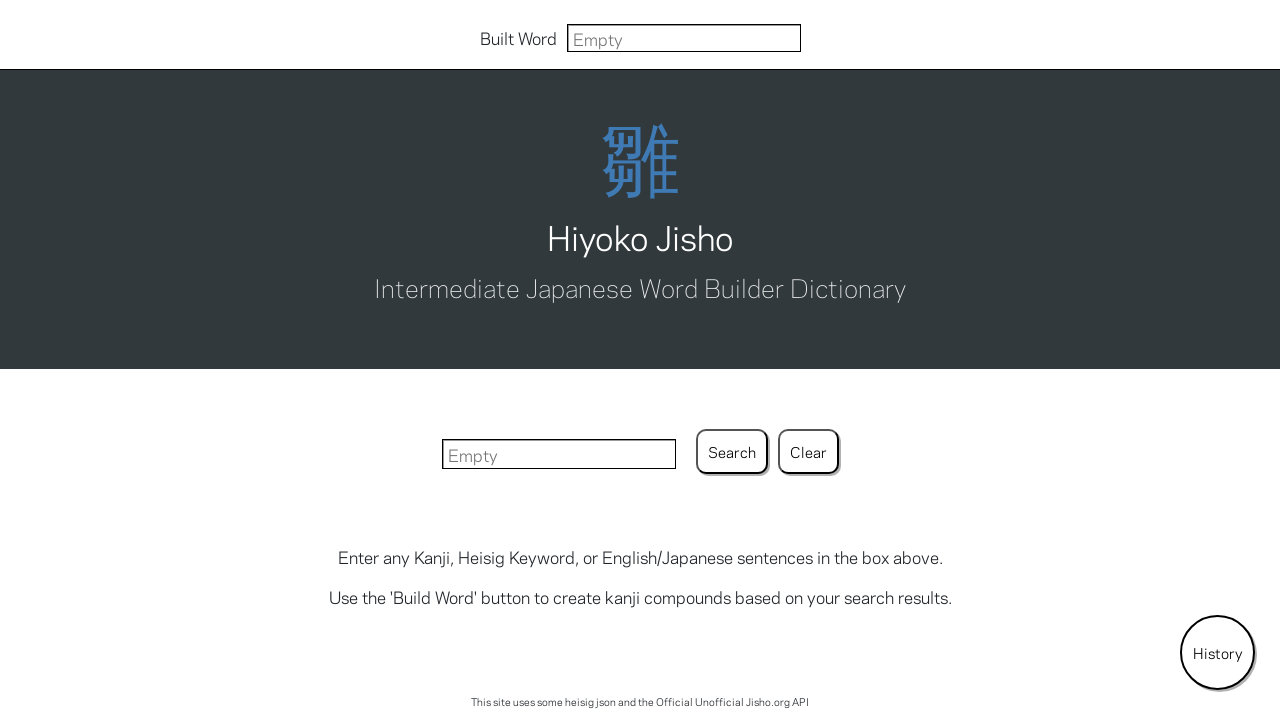